Tests form validation on a registration form by entering invalid data and verifying that error styling is applied to invalid fields

Starting URL: https://demoqa.com/automation-practice-form

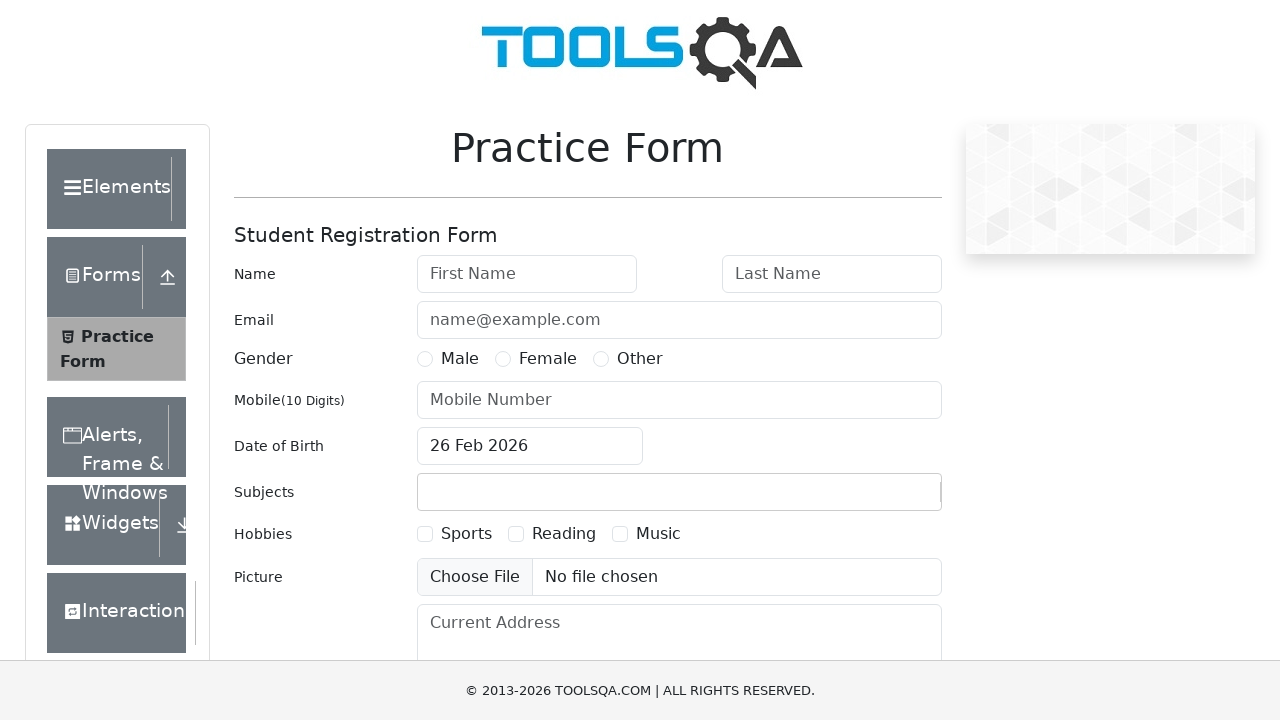

Filled first name field with 'Who' on #firstName
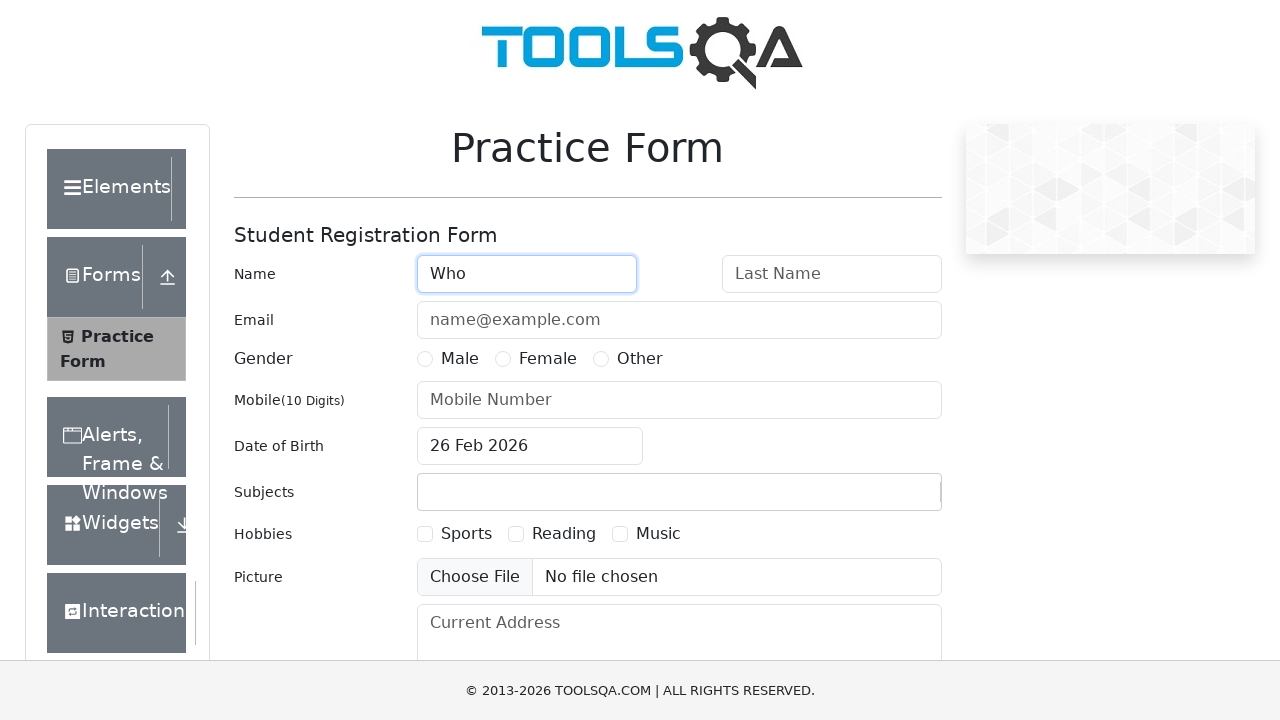

Filled last name field with 'Iam' on #lastName
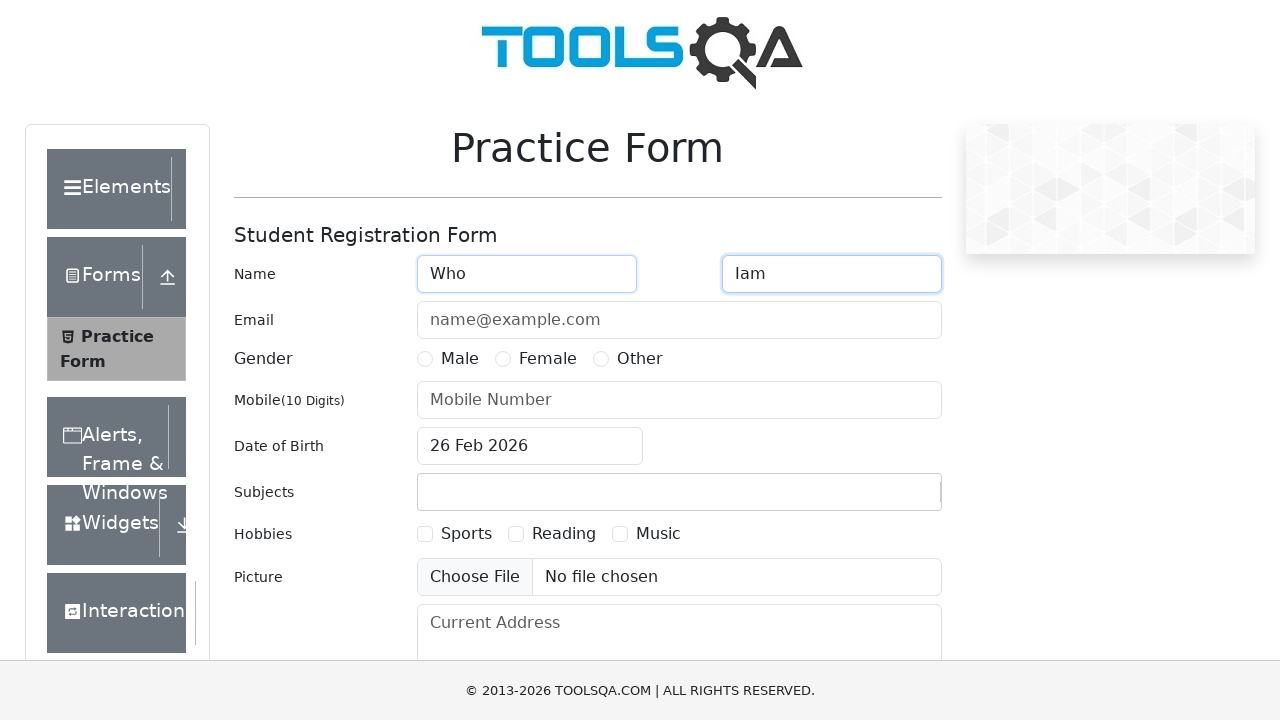

Filled email field with '123@1.com' on #userEmail
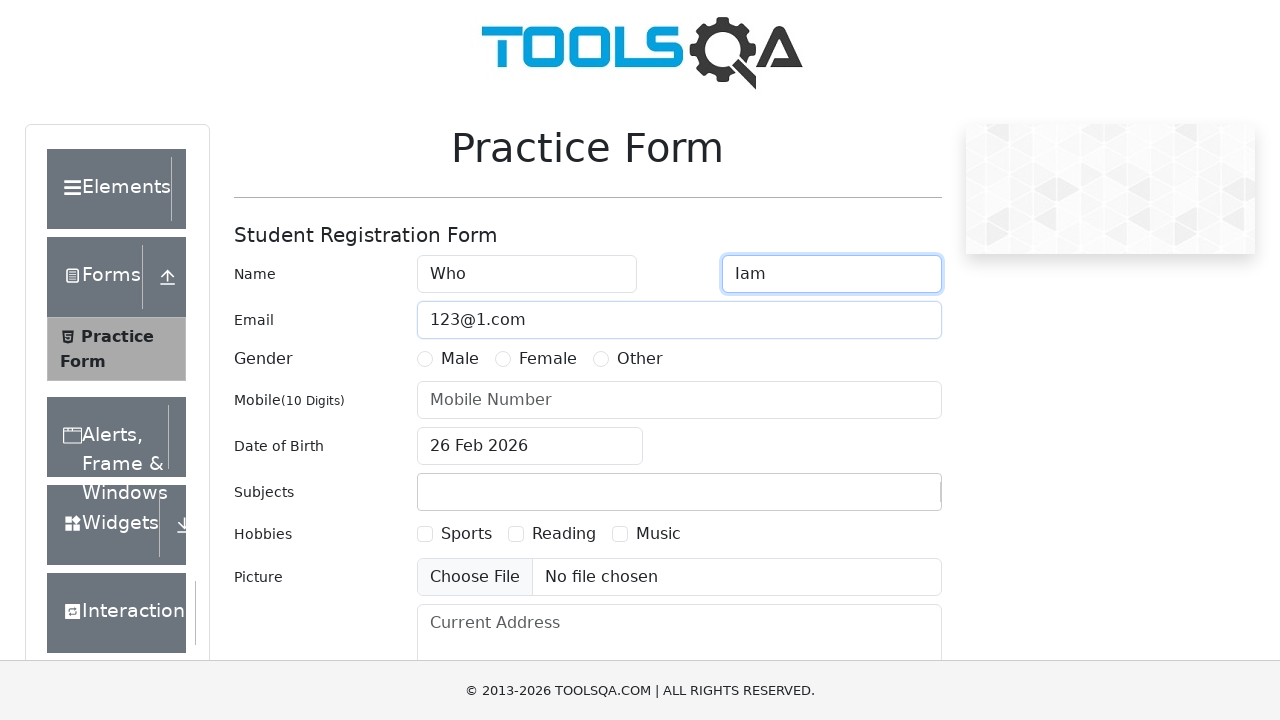

Filled phone number field with '1' (invalid - too short) on #userNumber
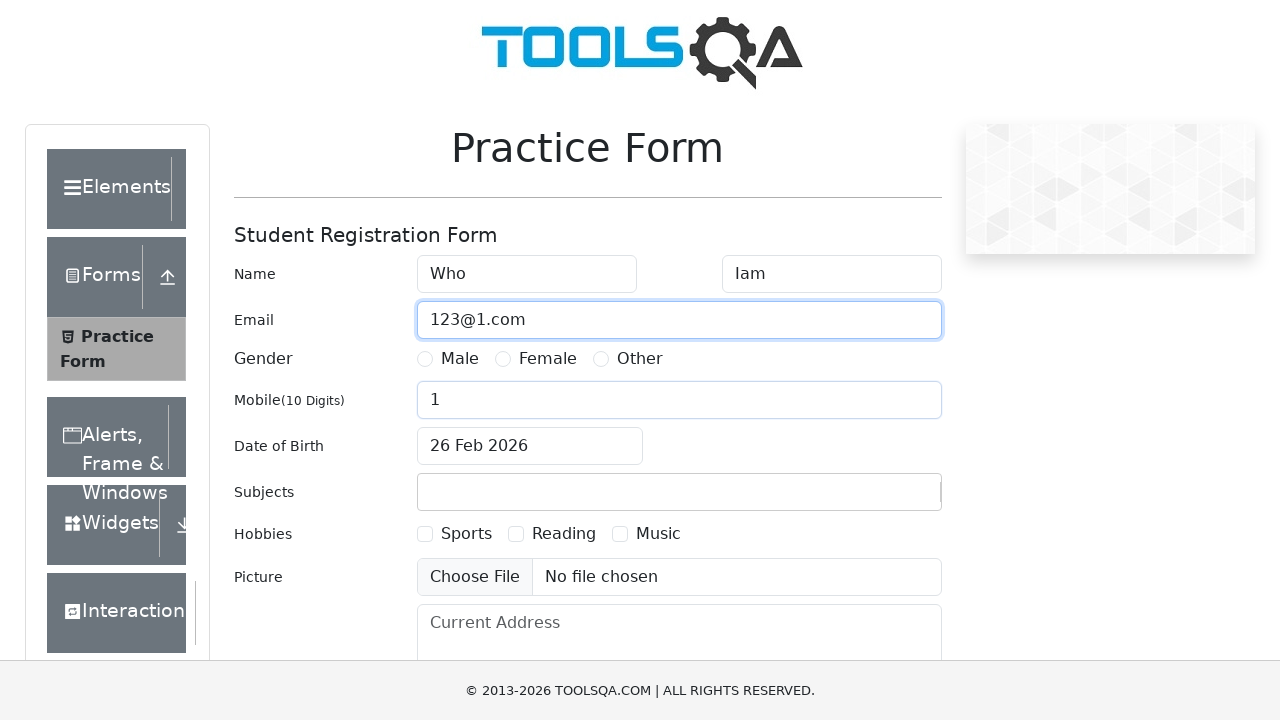

Clicked gender radio button option 3 at (601, 359) on #gender-radio-3
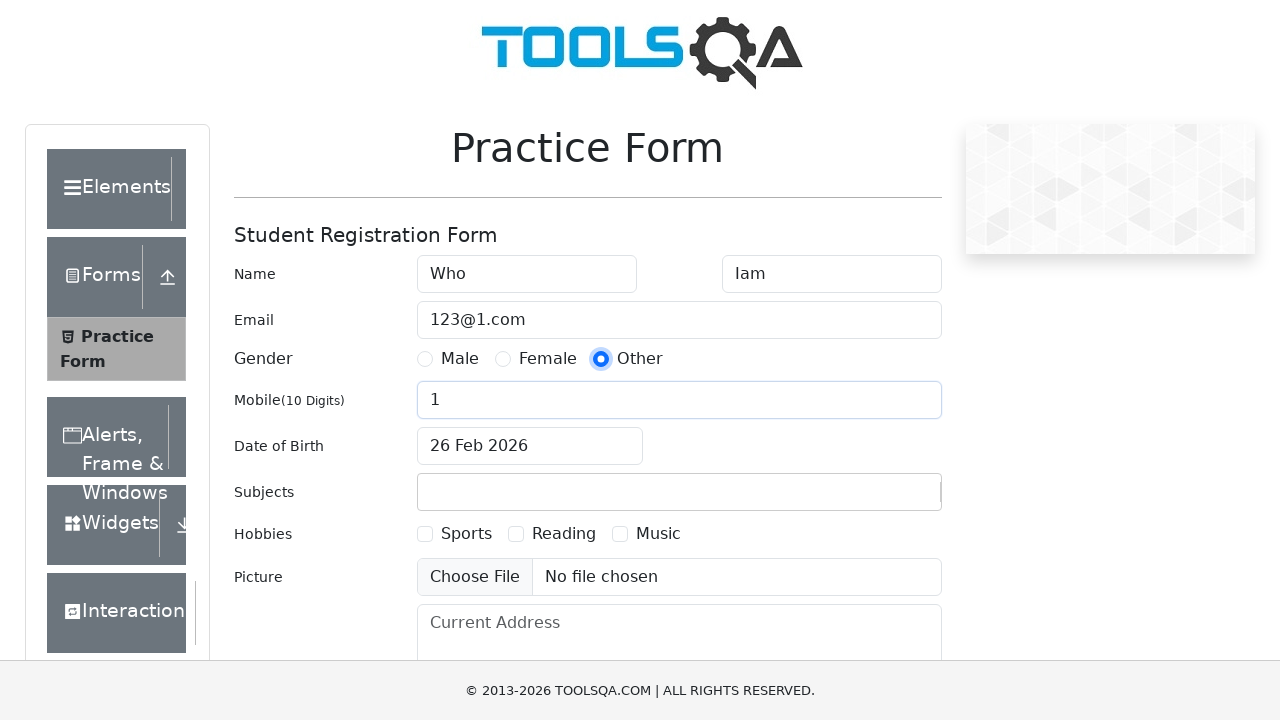

Pressed Enter to submit the form on #firstName
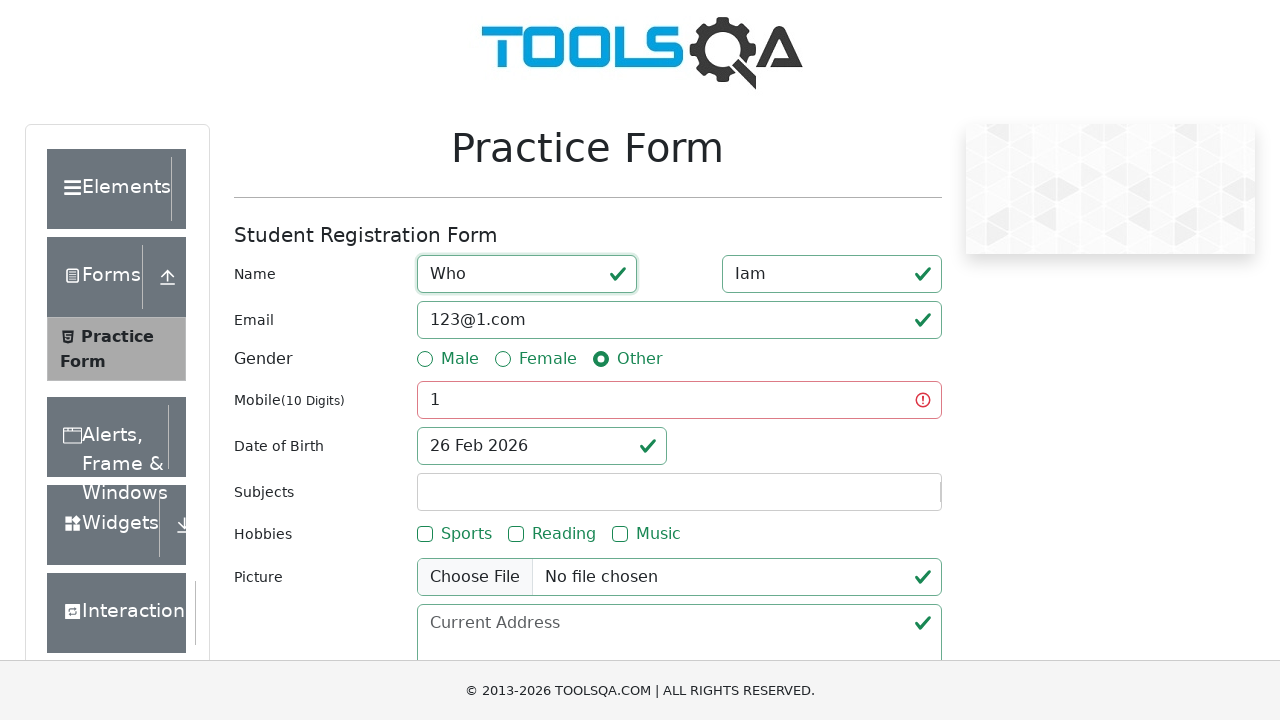

Waited for form validation to complete (1000ms)
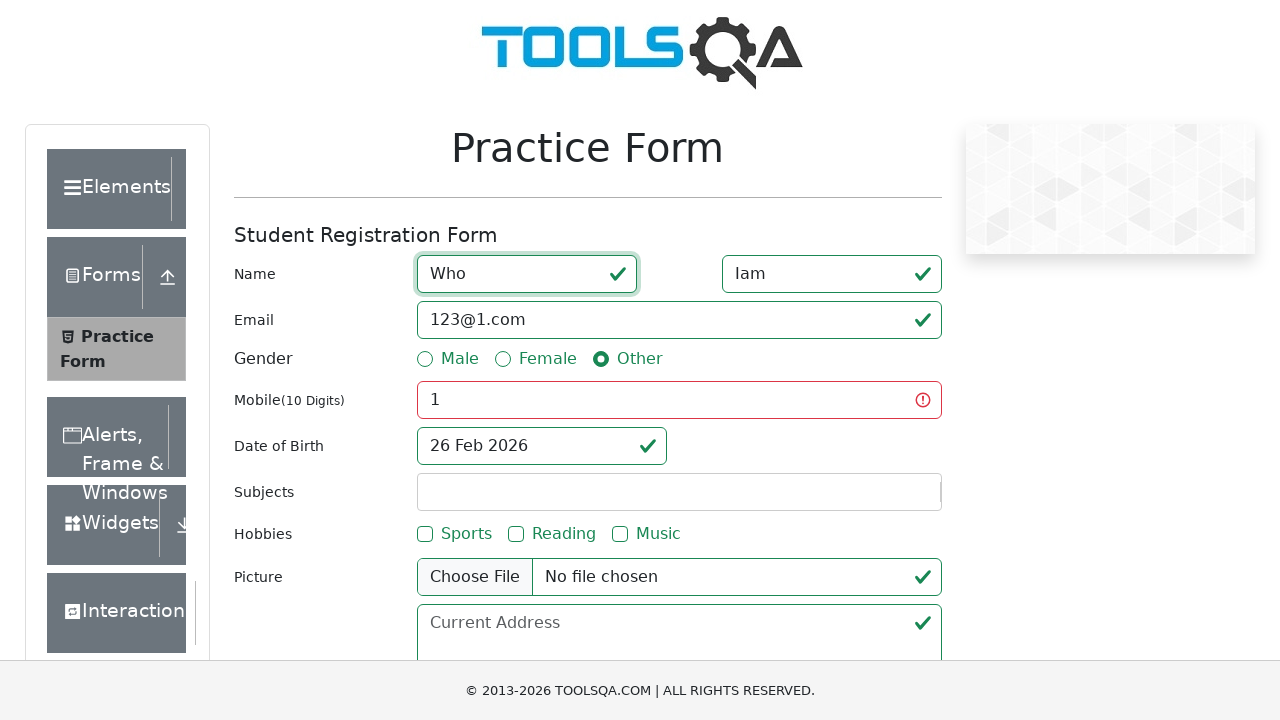

Retrieved computed background image style for phone number field
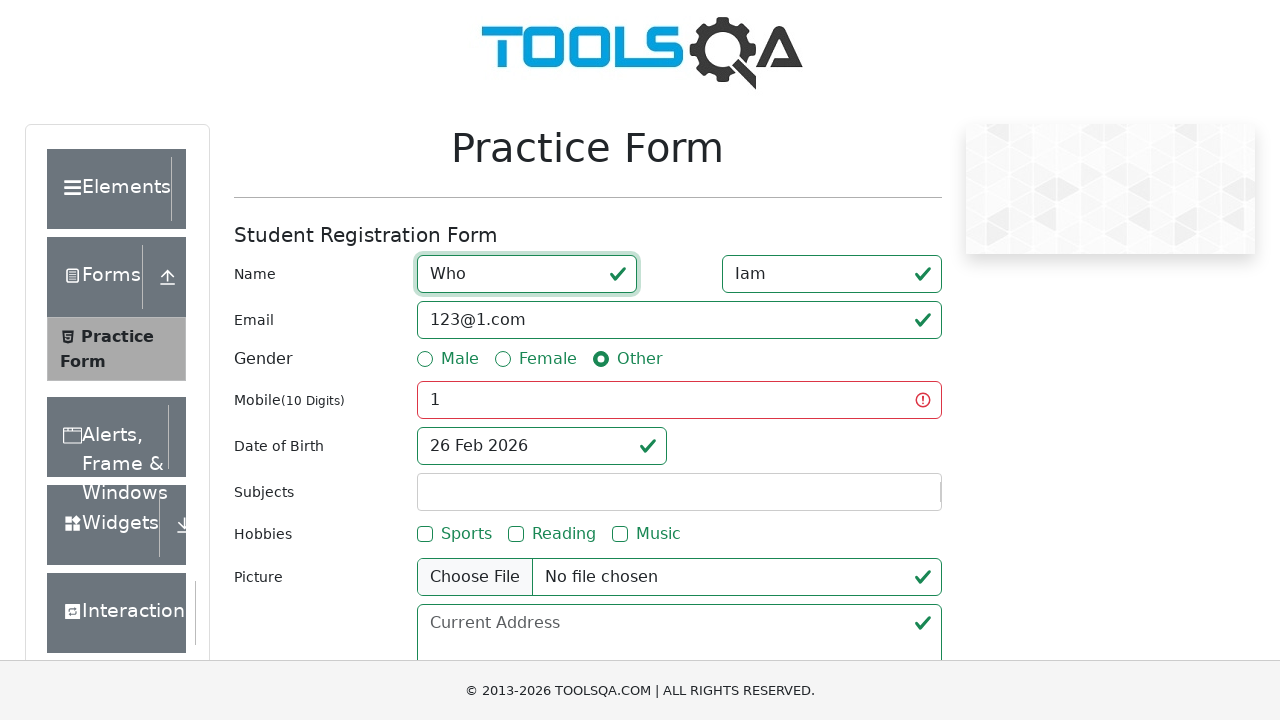

Retrieved computed background image style for first name field
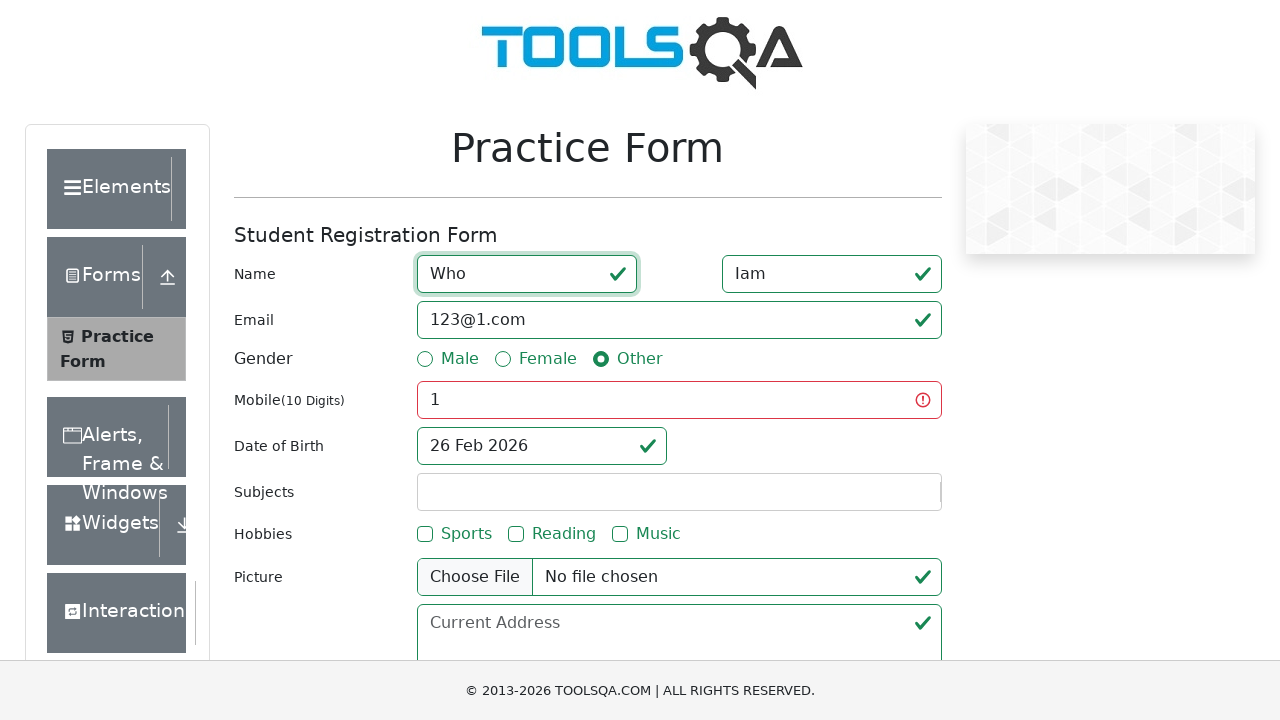

Verified that phone number field has different styling than first name field (error styling applied)
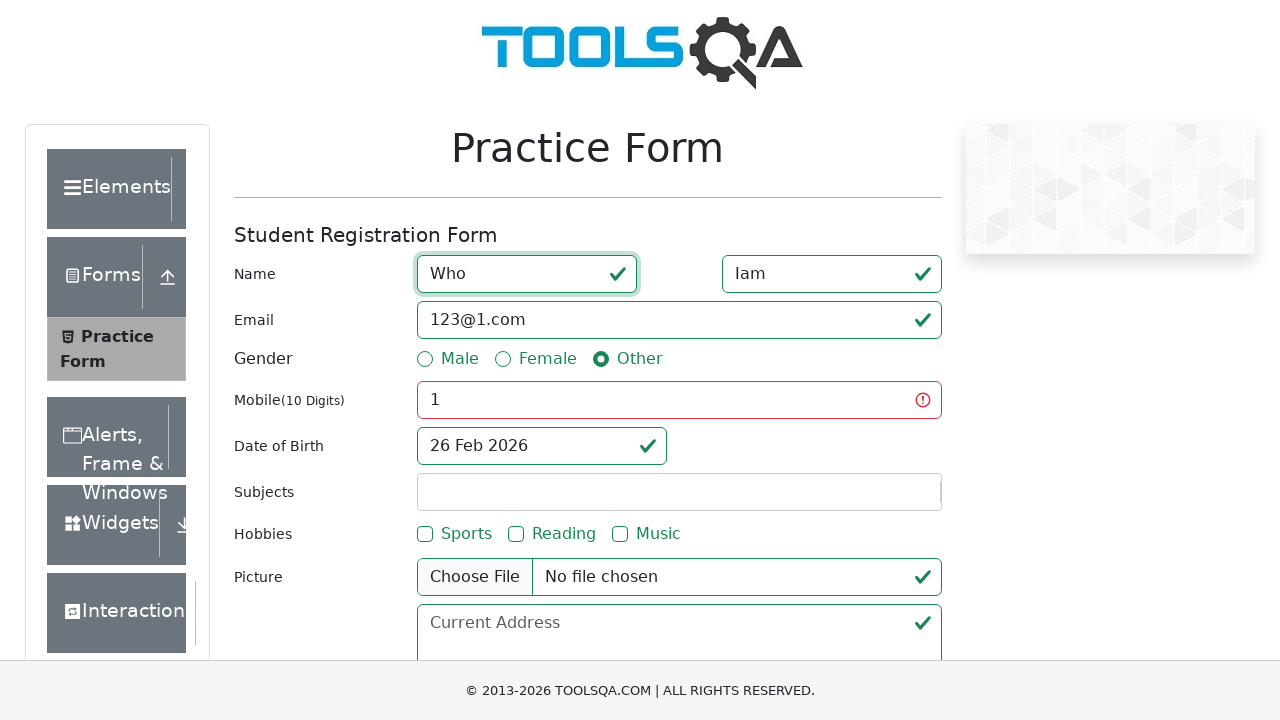

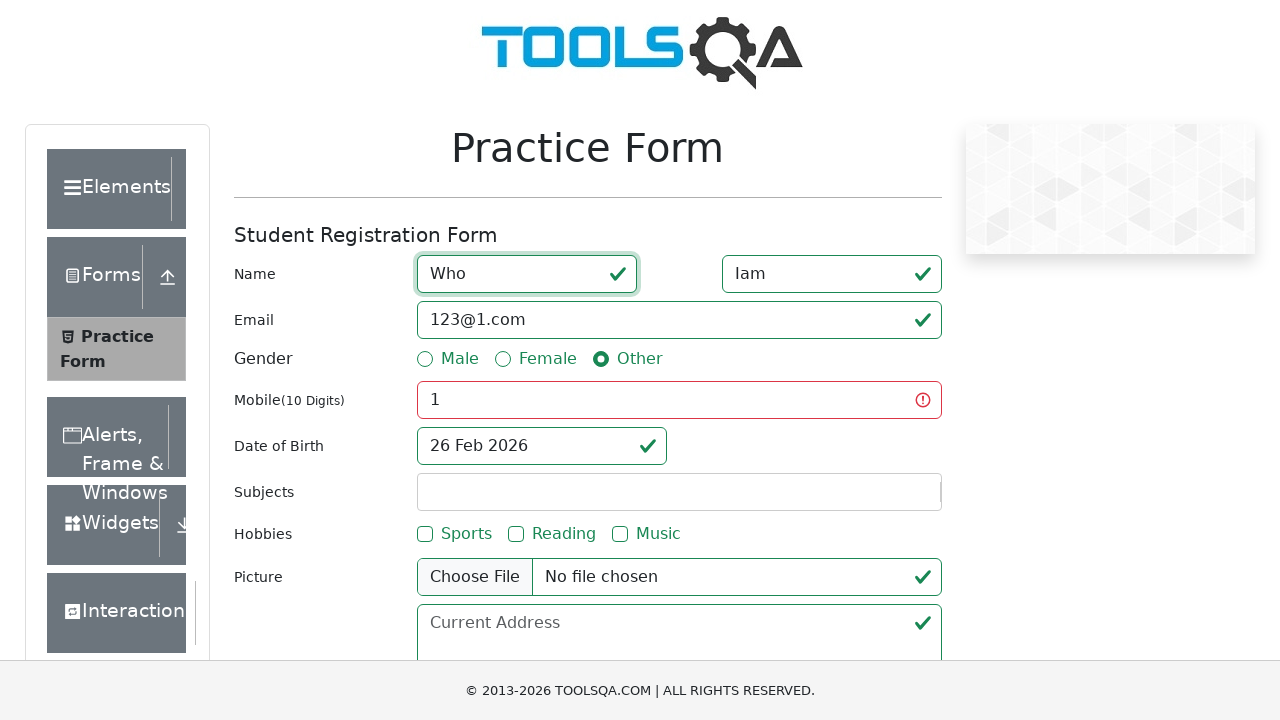